Tests a registration form by filling in name, surname, and email fields, then submitting the form and verifying the success message is displayed.

Starting URL: http://suninjuly.github.io/registration1.html

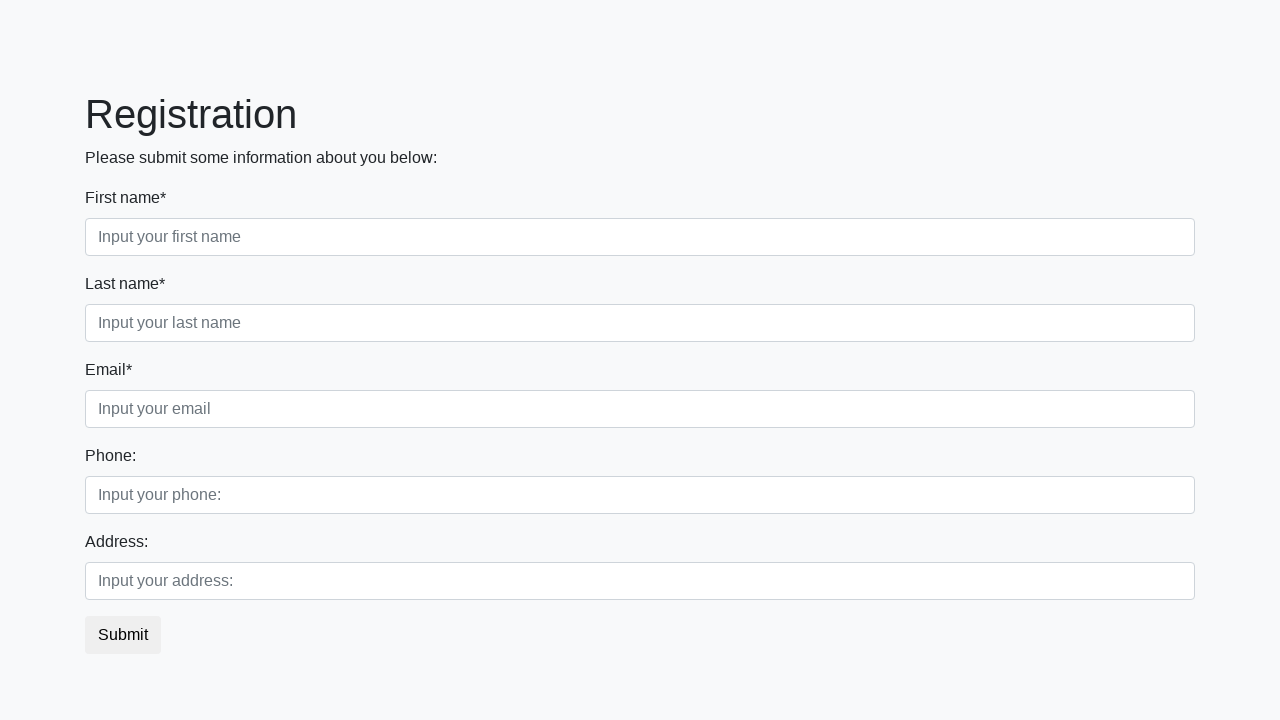

Filled in name field with 'Alexander' on .first_block > div.first_class > input
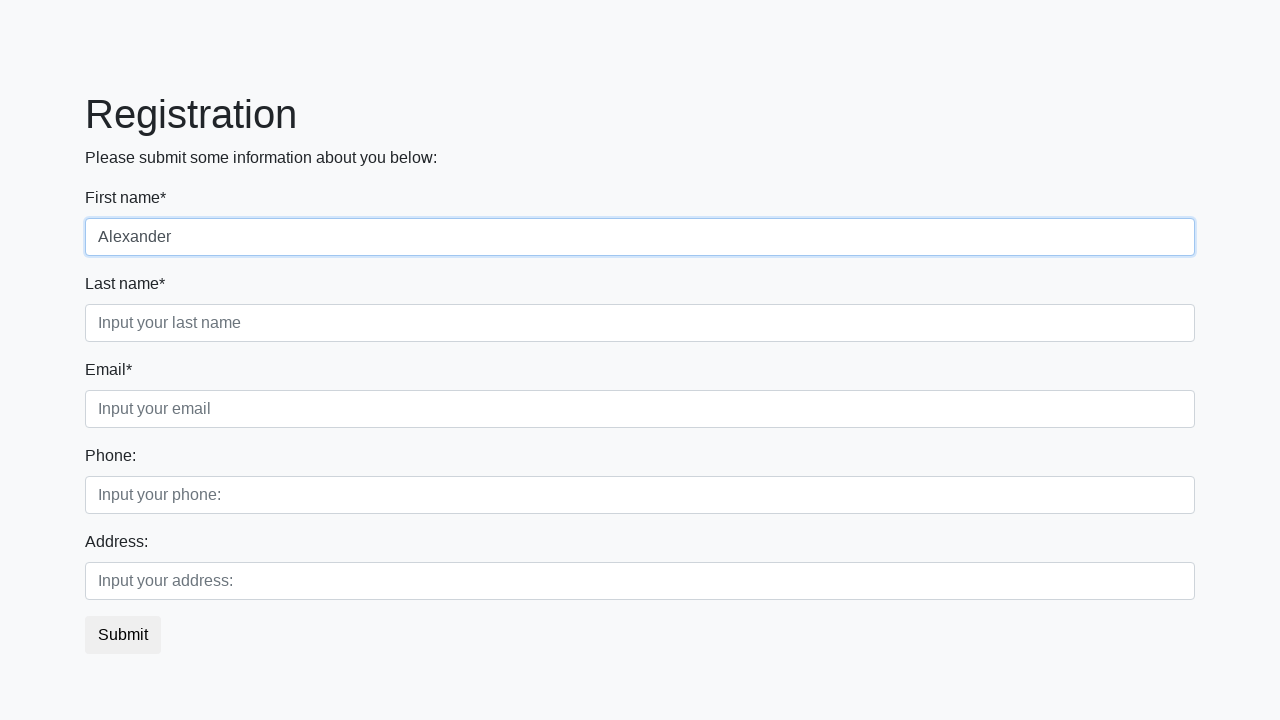

Filled in surname field with 'Johnson' on .first_block > div.second_class > input
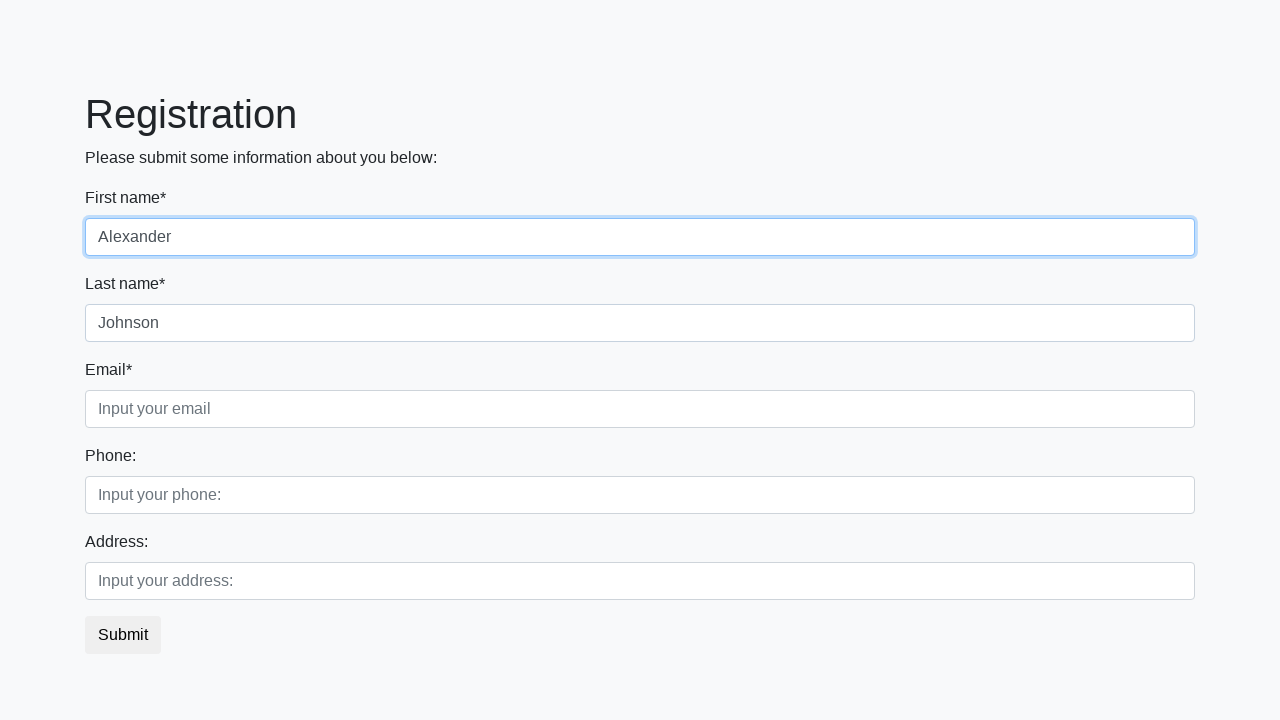

Filled in email field with 'alex.johnson@testmail.com' on .first_block > div.third_class > input
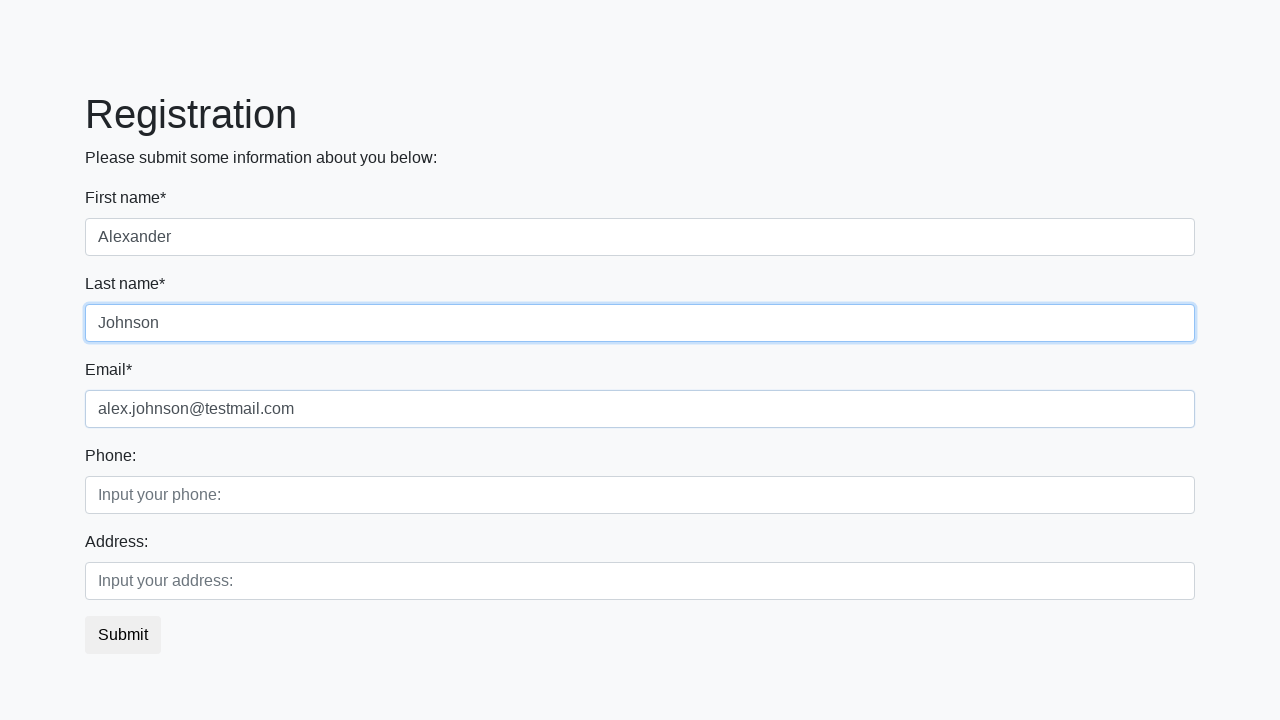

Clicked the registration form submit button at (123, 635) on button.btn
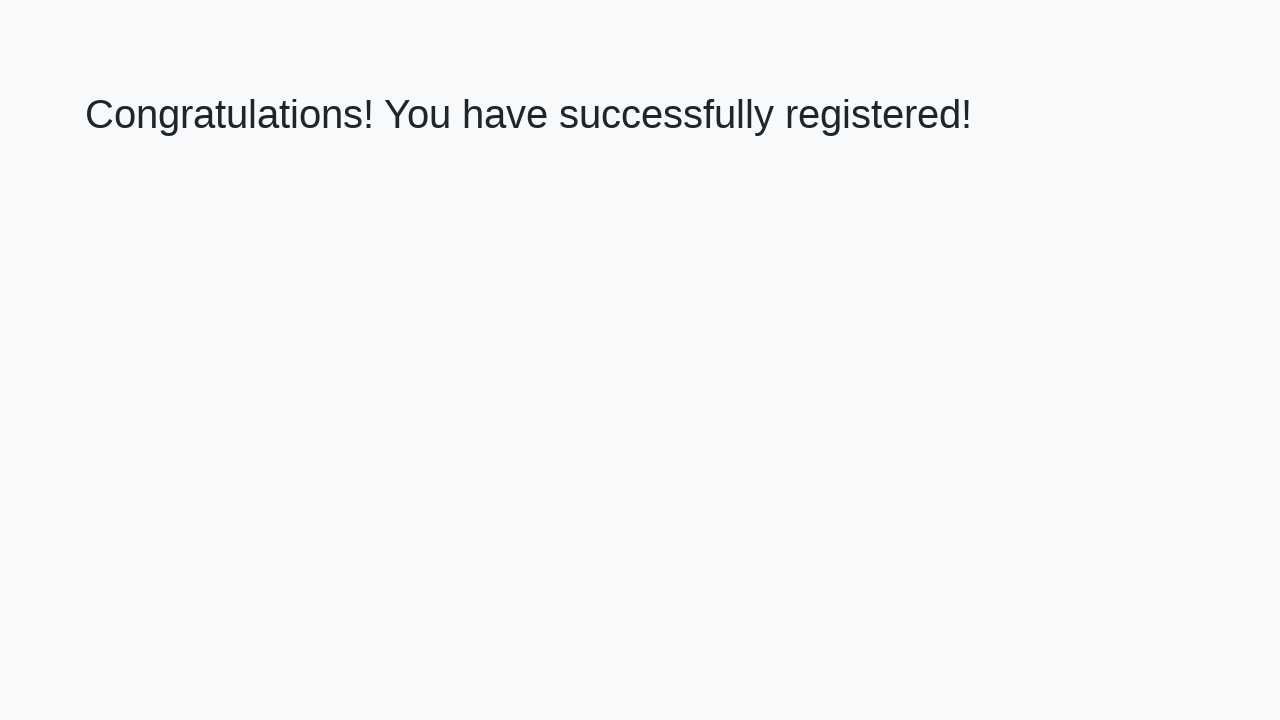

Success message heading loaded on page
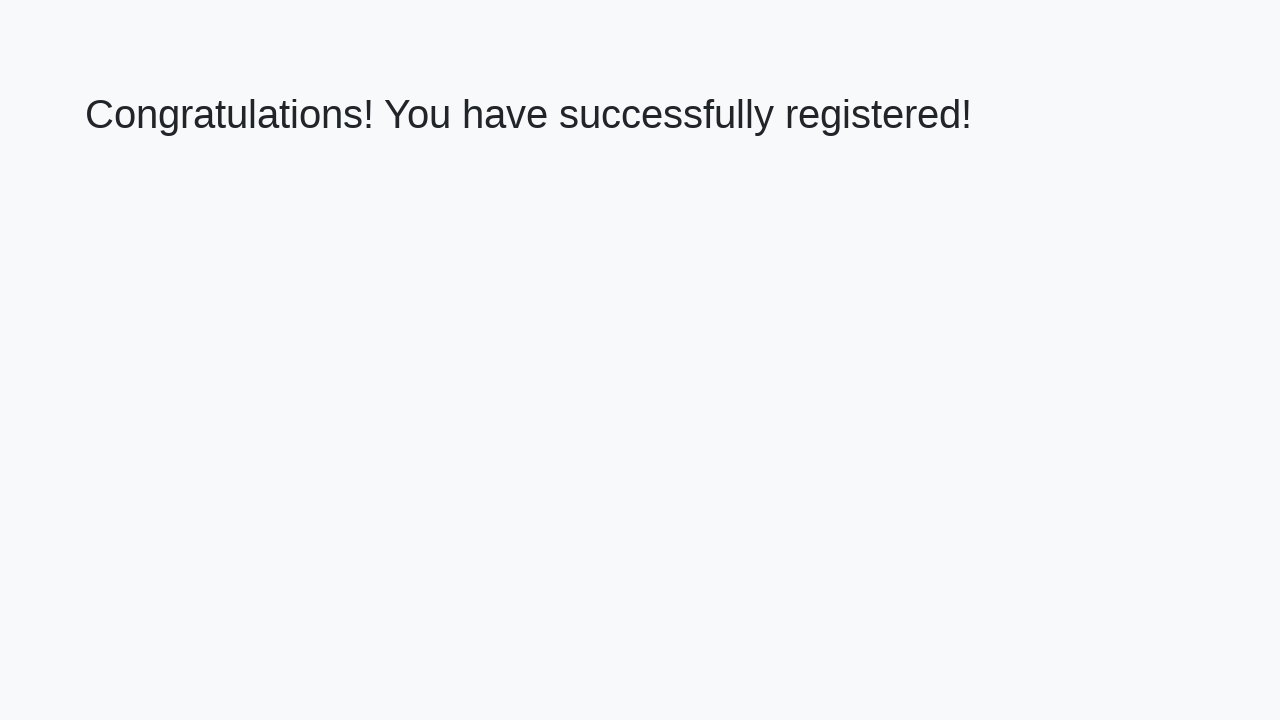

Retrieved success message text from heading
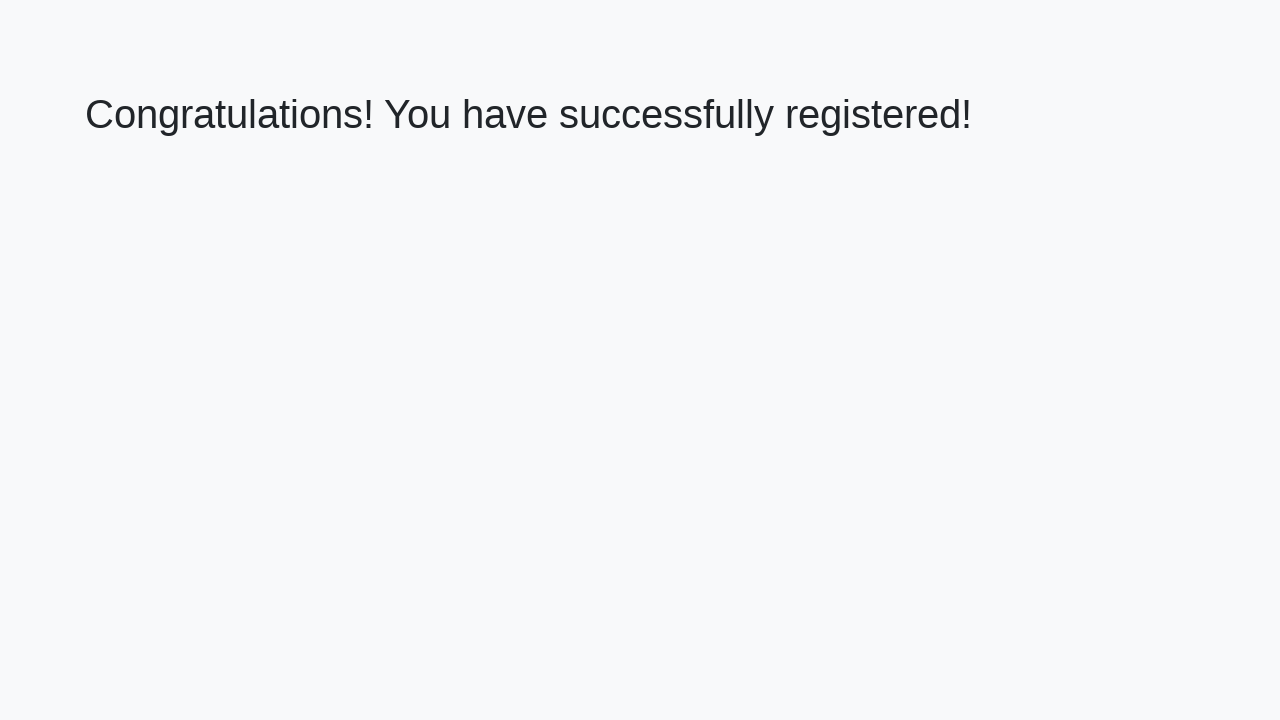

Verified success message: 'Congratulations! You have successfully registered!'
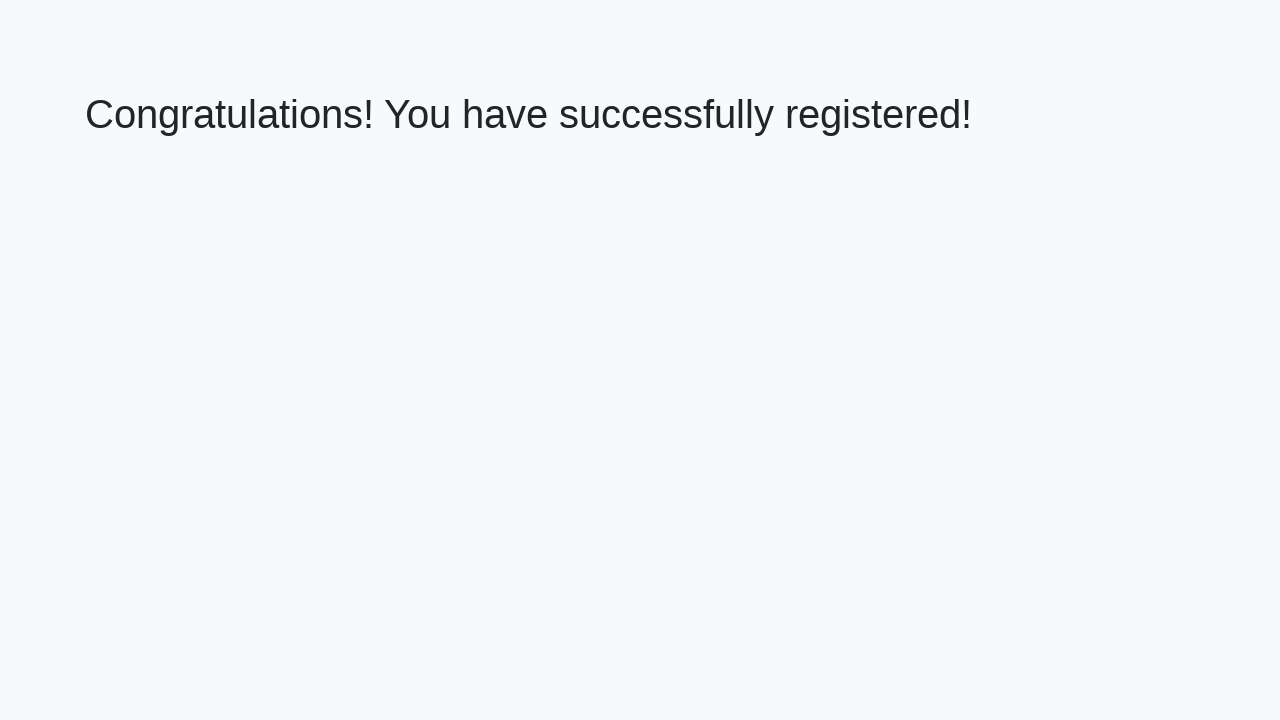

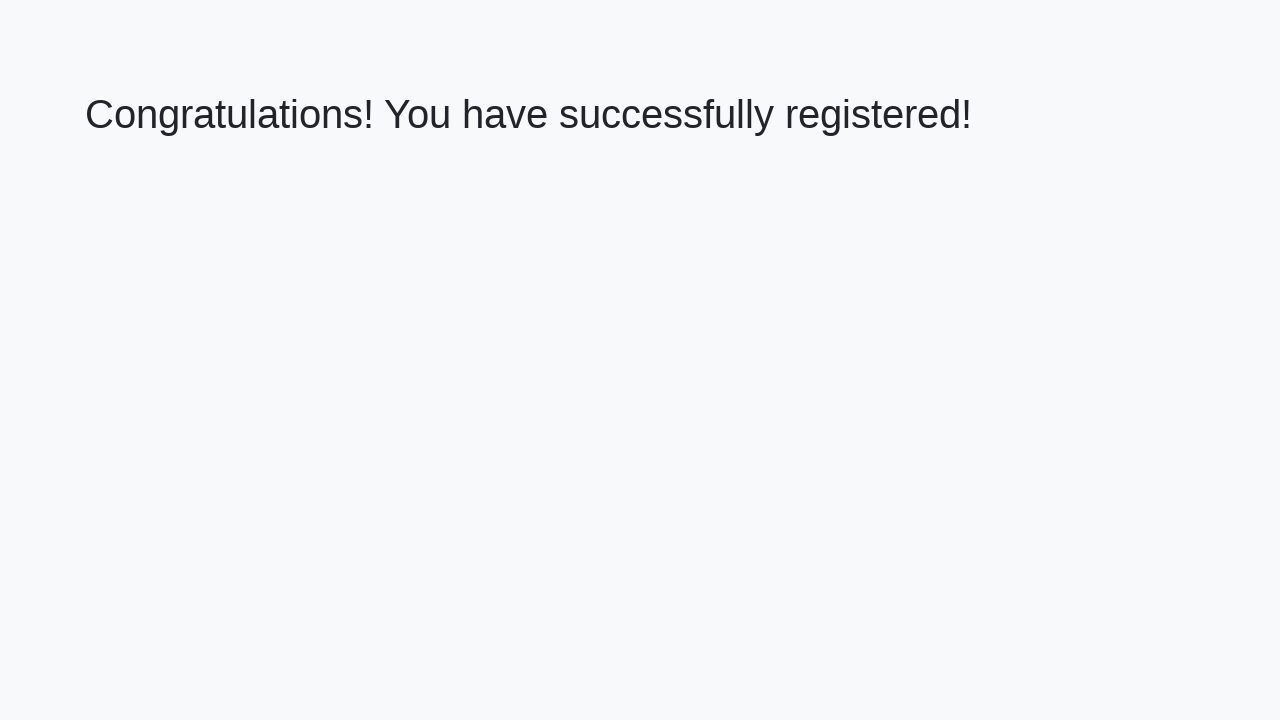